Tests keyboard actions by typing "Exceptional" in an autocomplete field using shift key for capitalization

Starting URL: https://demoqa.com/auto-complete

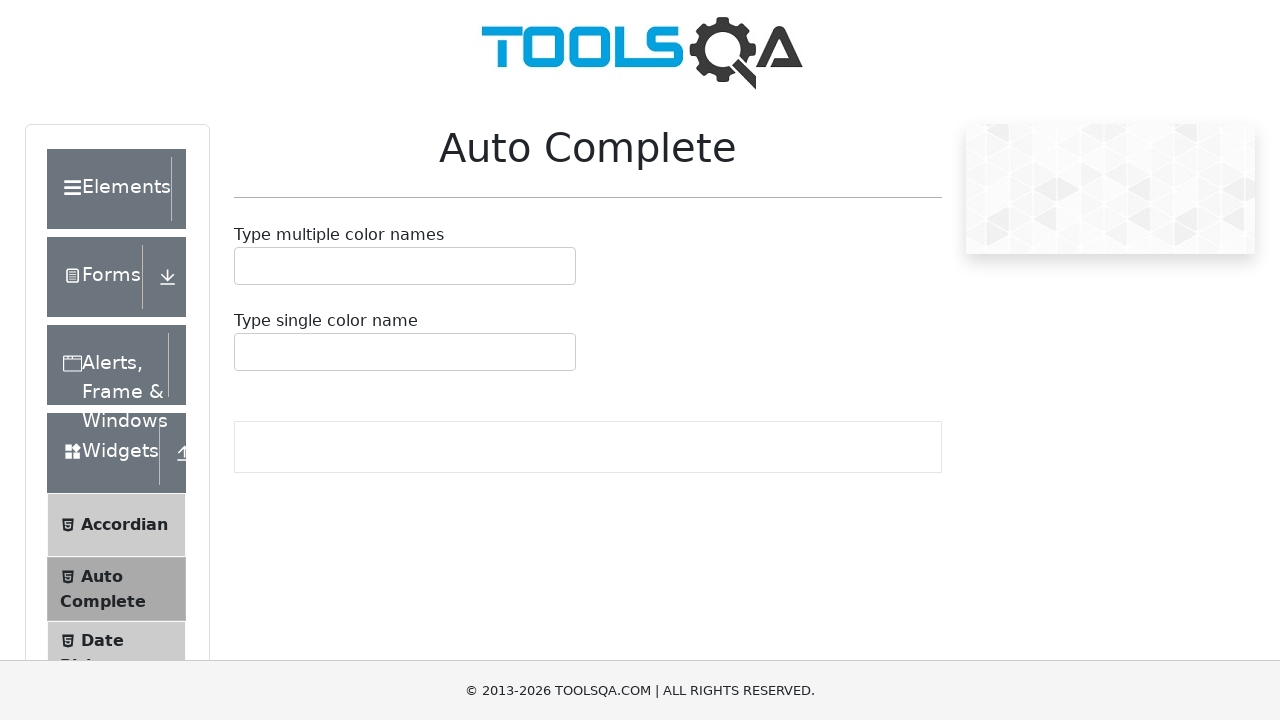

Located the autocomplete input field
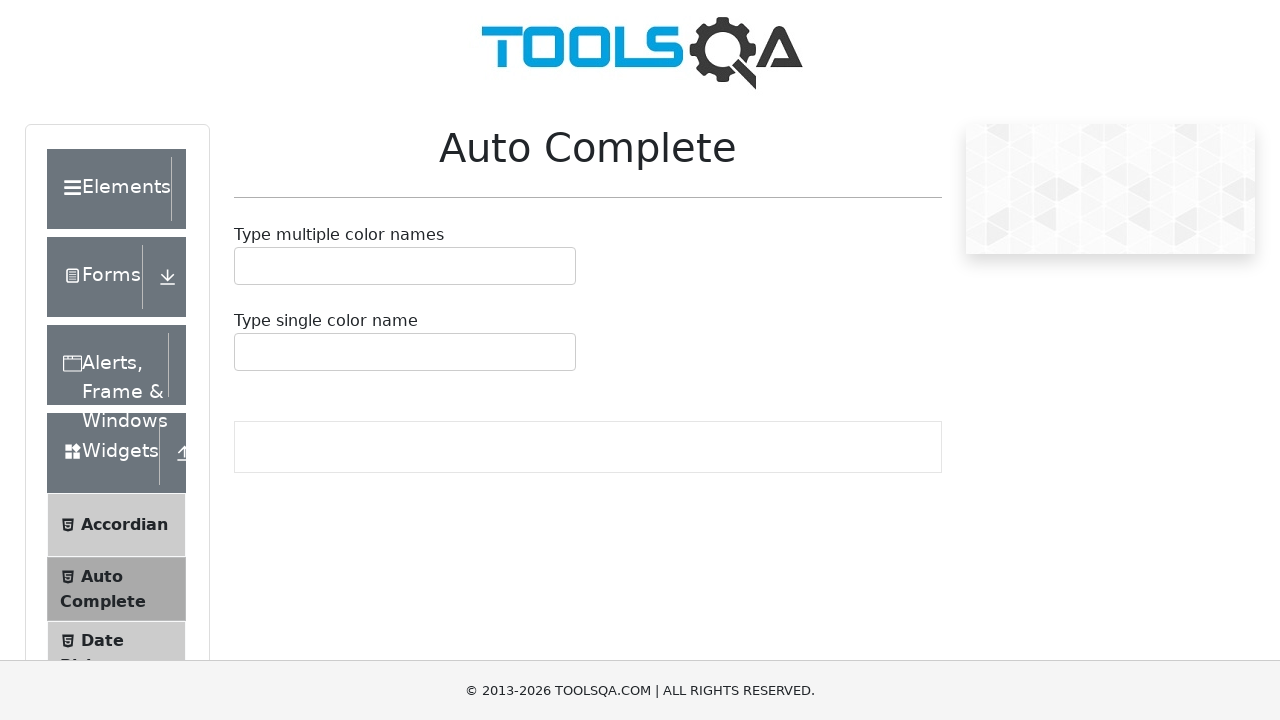

Clicked on the autocomplete input field at (247, 352) on #autoCompleteSingleInput
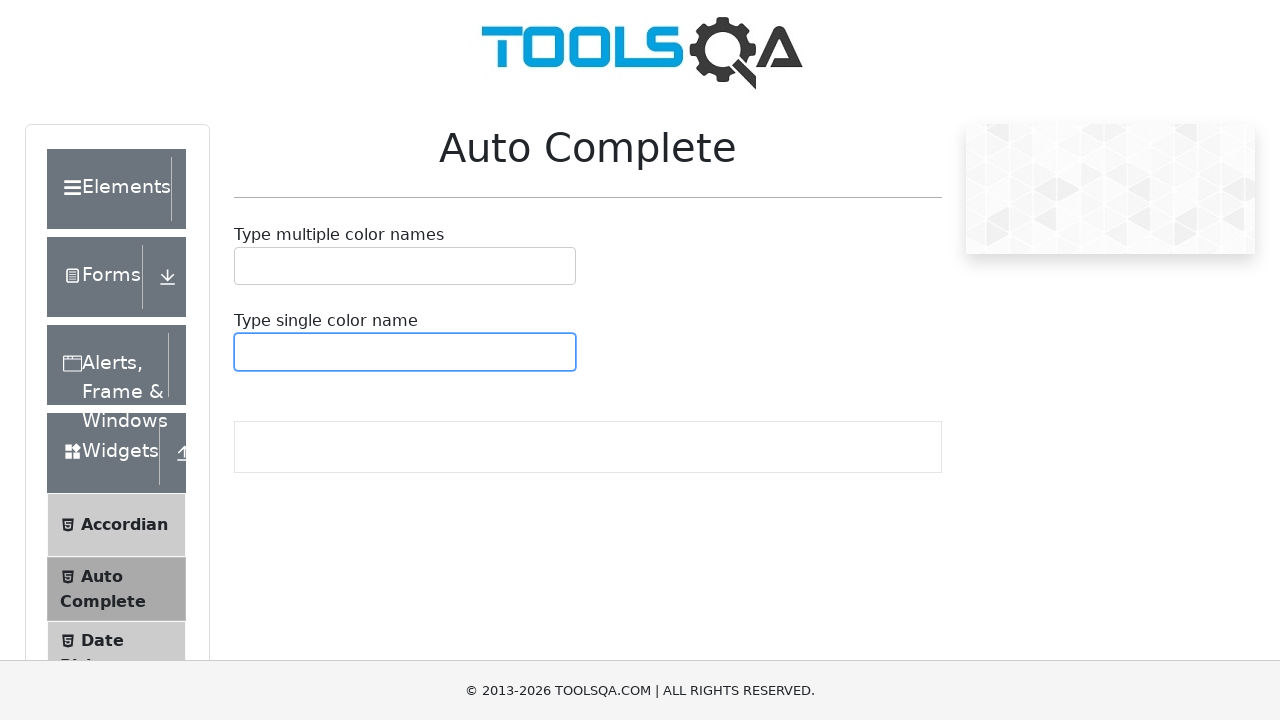

Pressed Shift key down
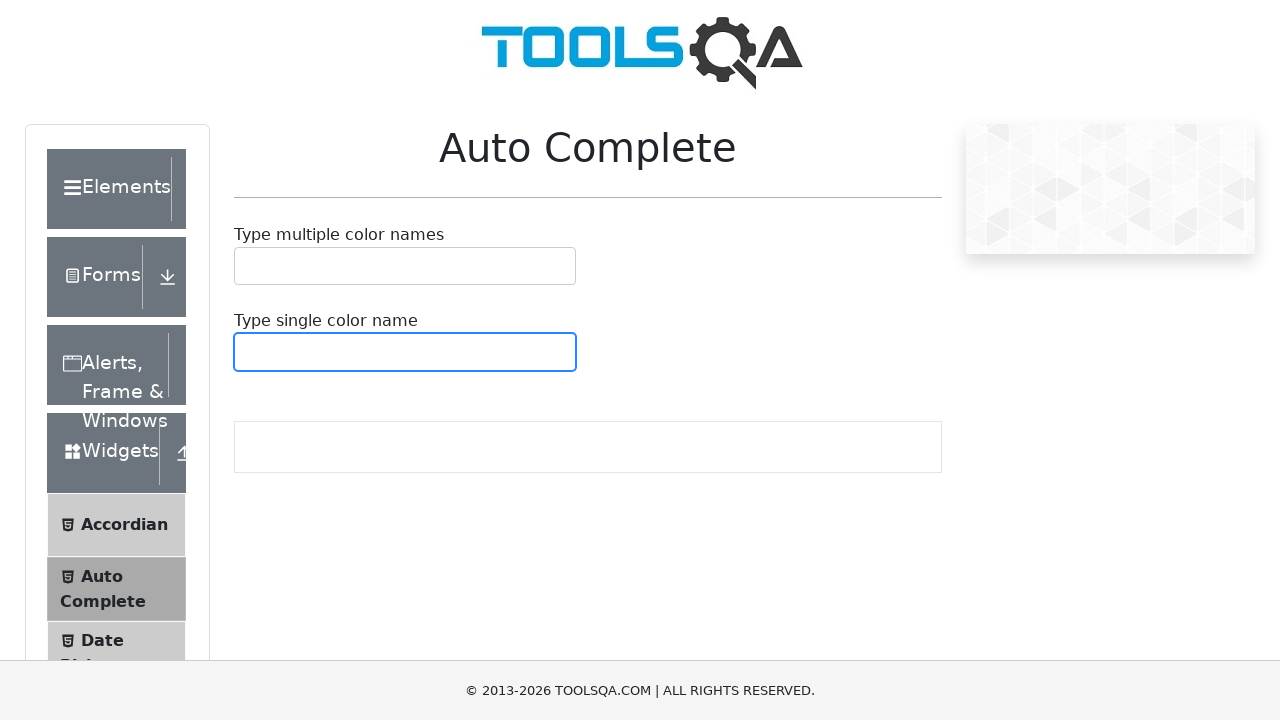

Typed 'e' with Shift held to create capital 'E'
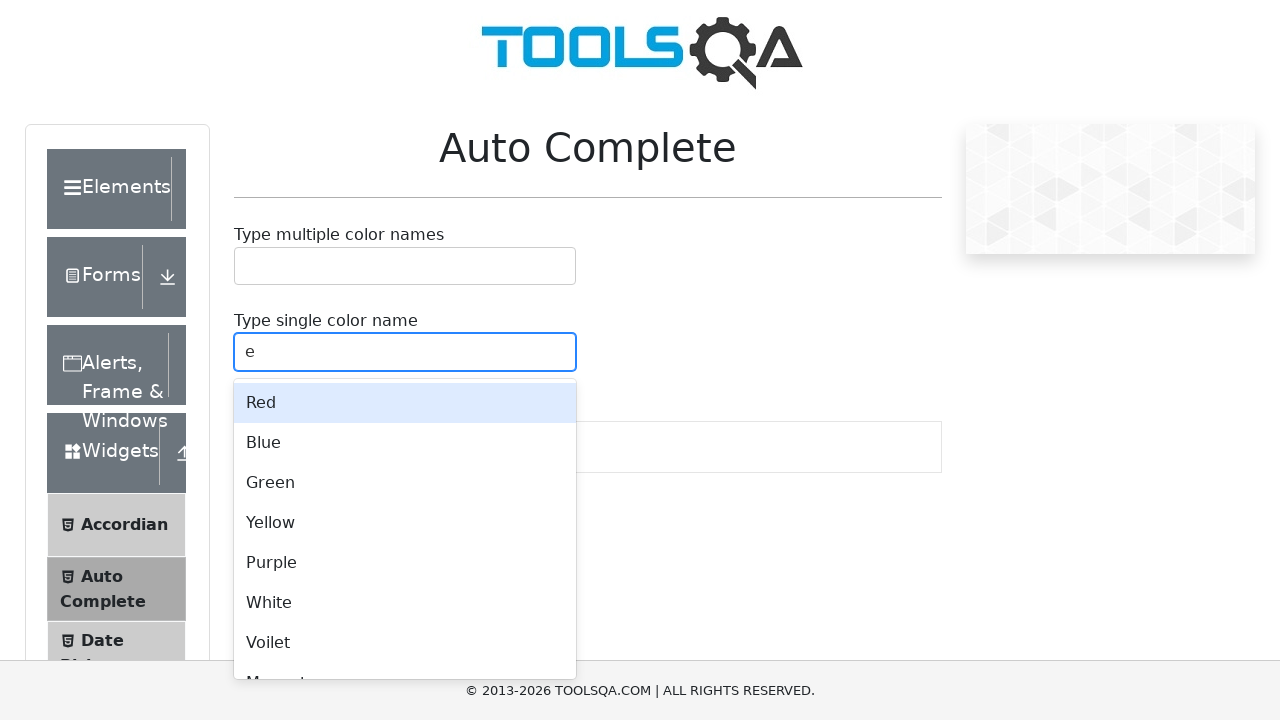

Released Shift key
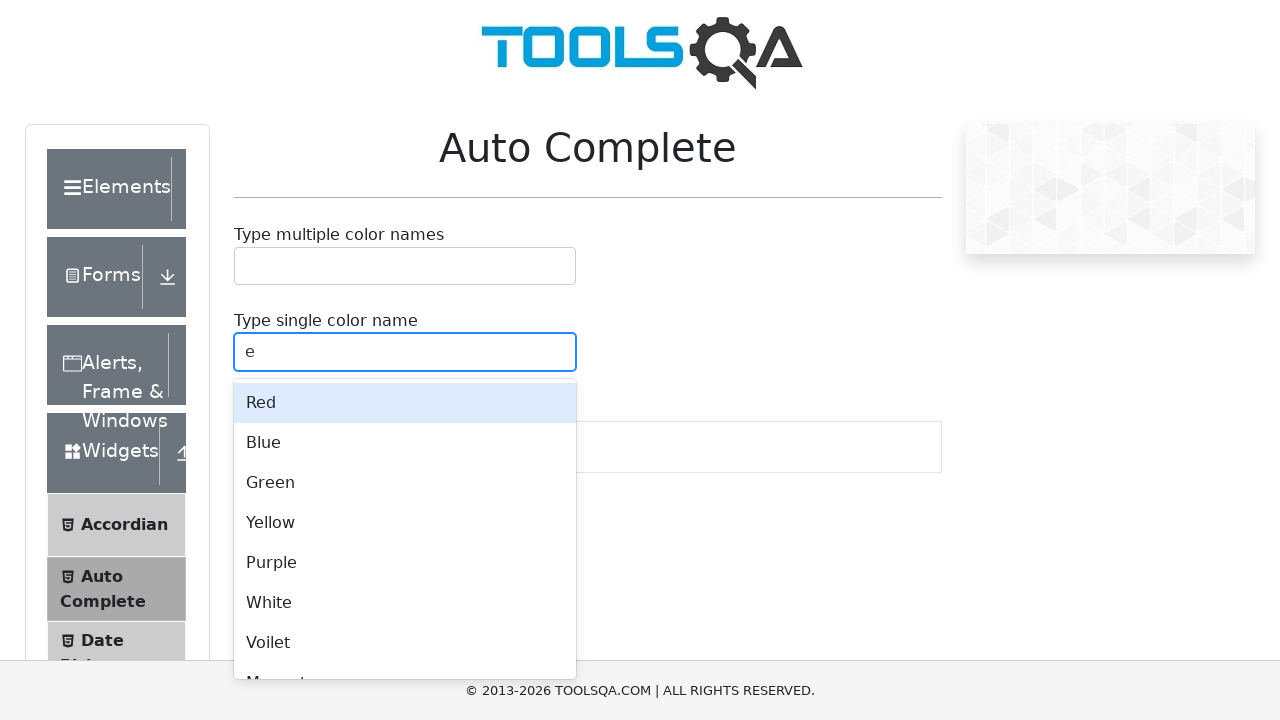

Typed 'xceptional' to complete 'Exceptional'
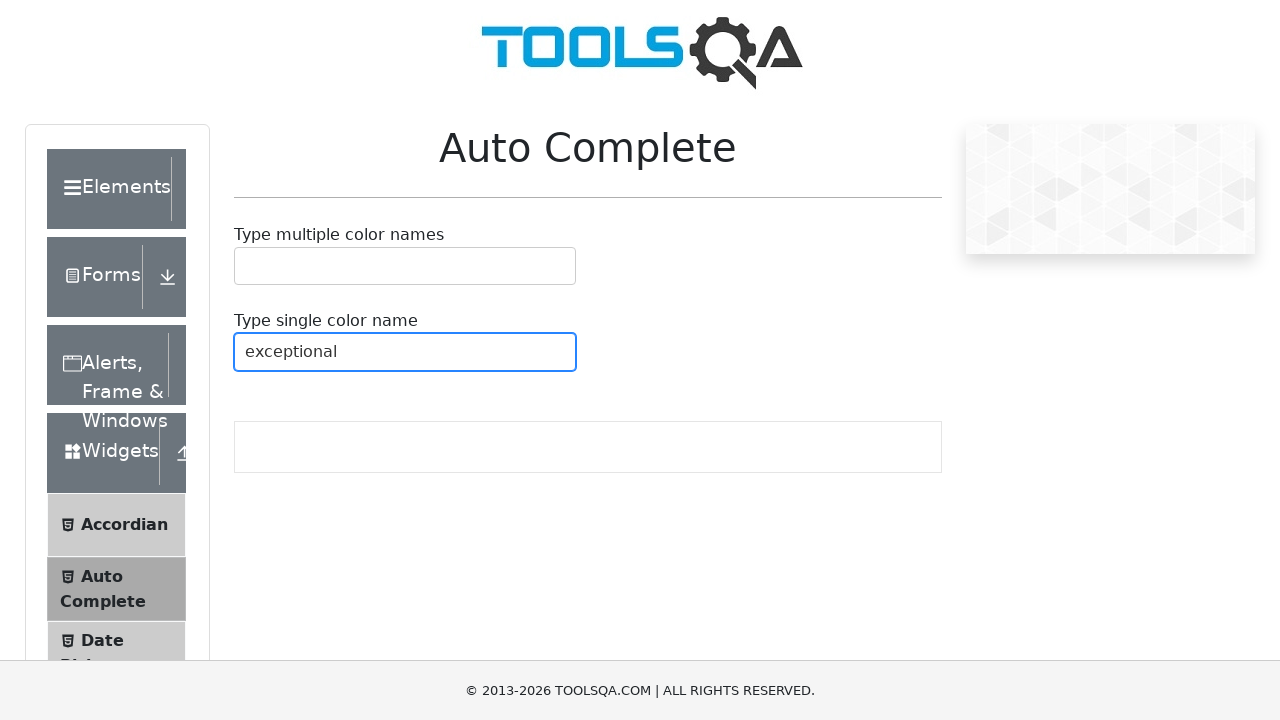

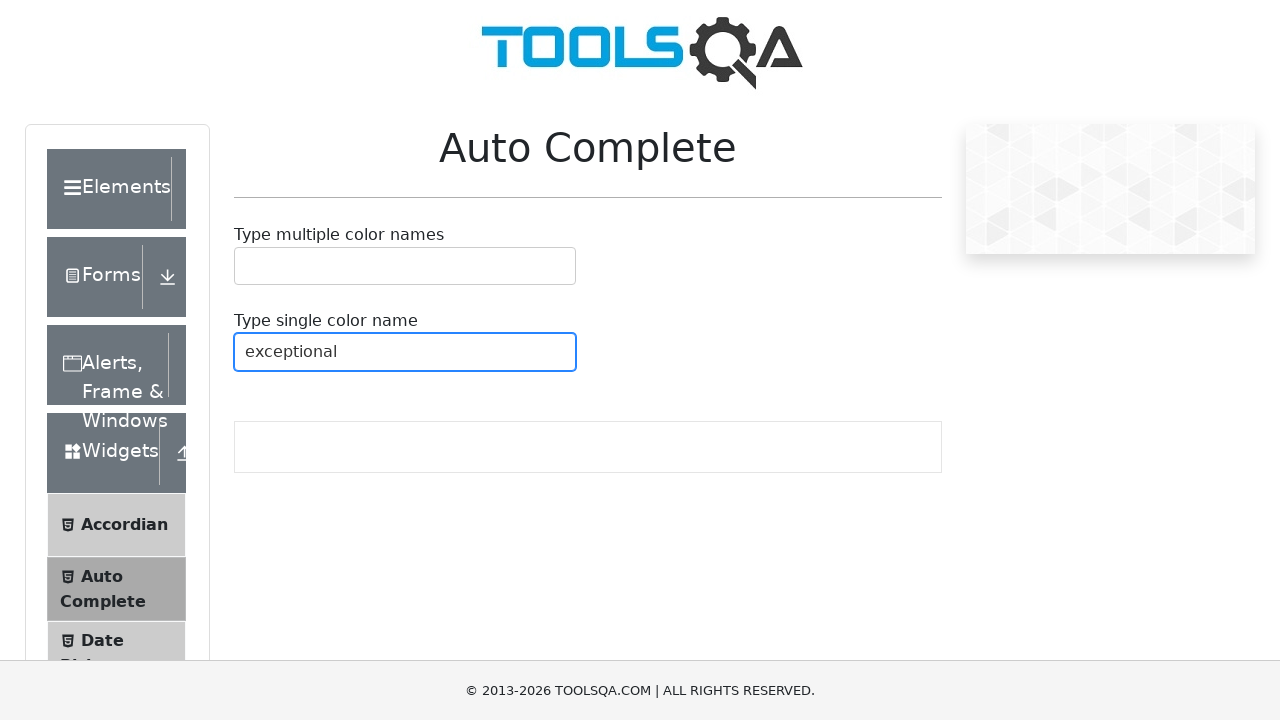